Tests a scrolling form by scrolling to a name field, entering a name, and filling in a date field

Starting URL: https://formy-project.herokuapp.com/scroll

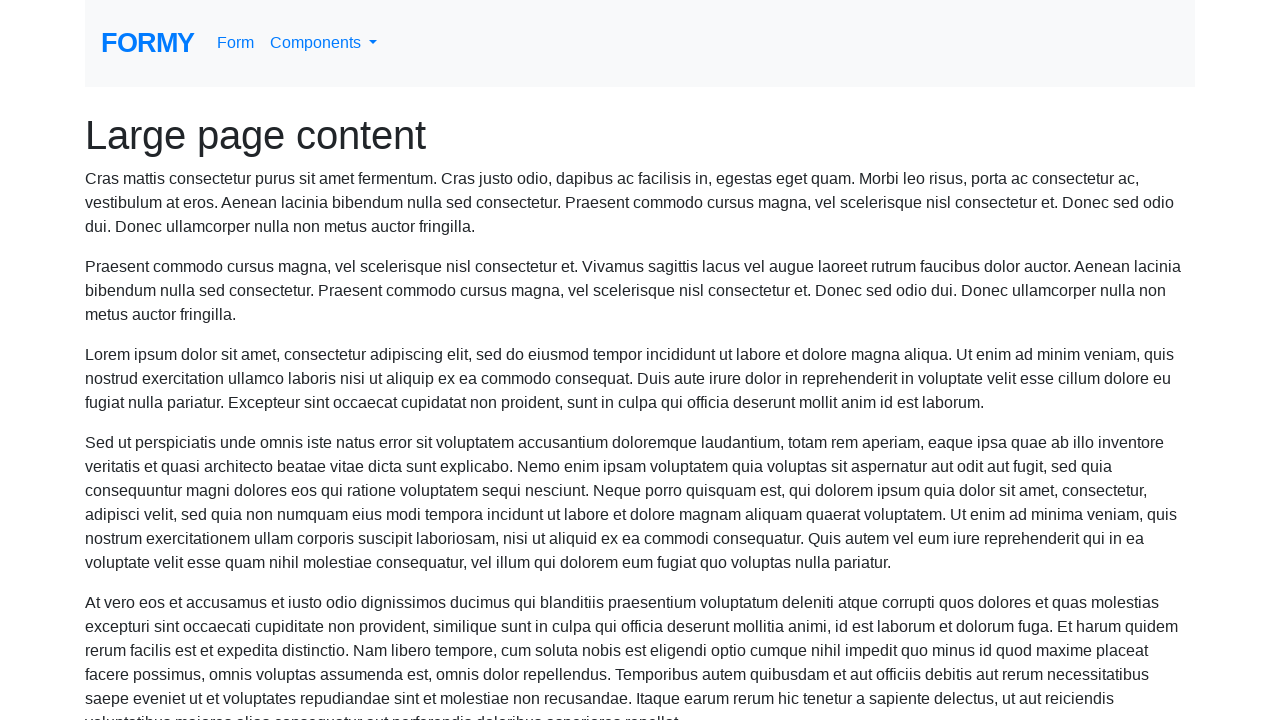

Scrolled to name field
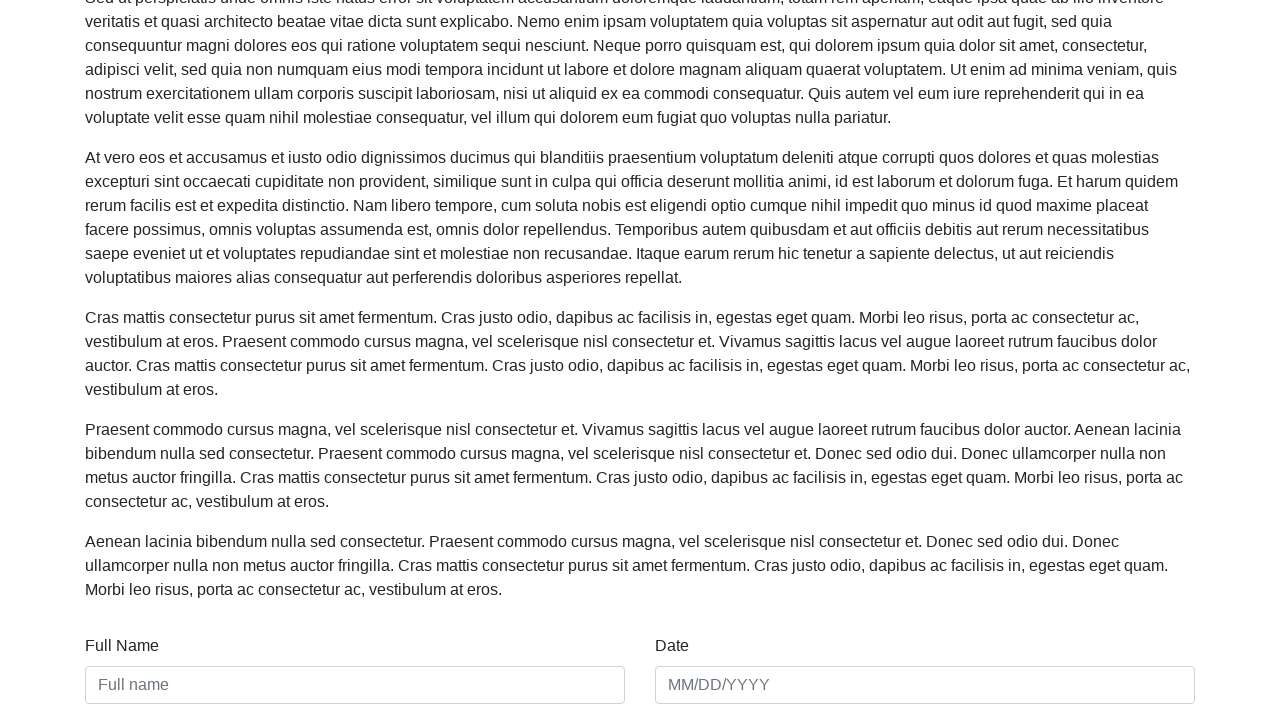

Filled name field with 'Sam Warren' on #name
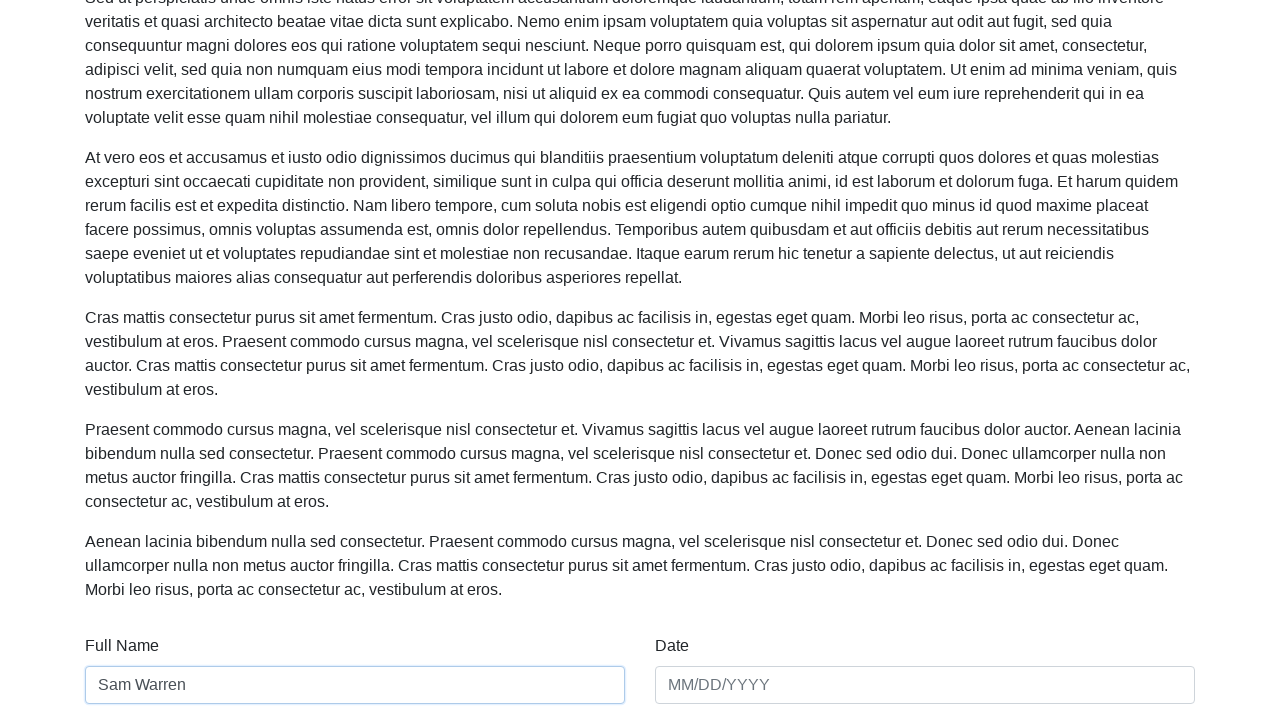

Filled date field with '01/13/1992' on #date
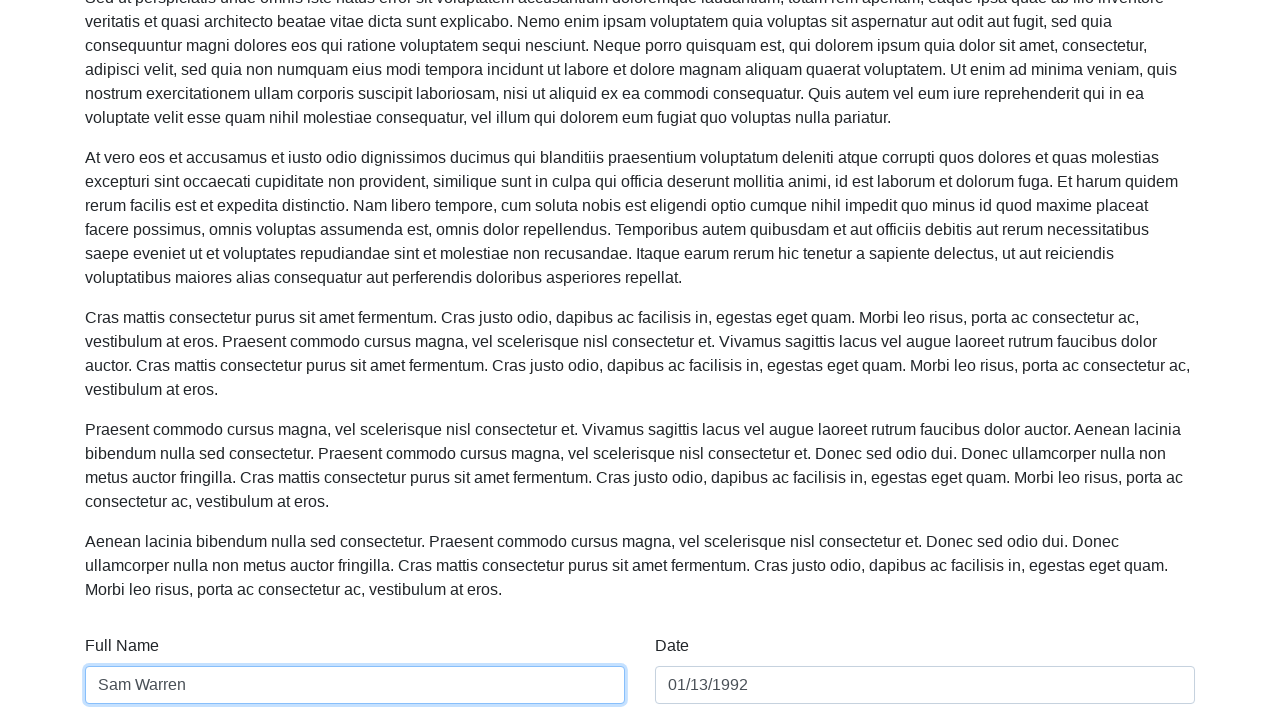

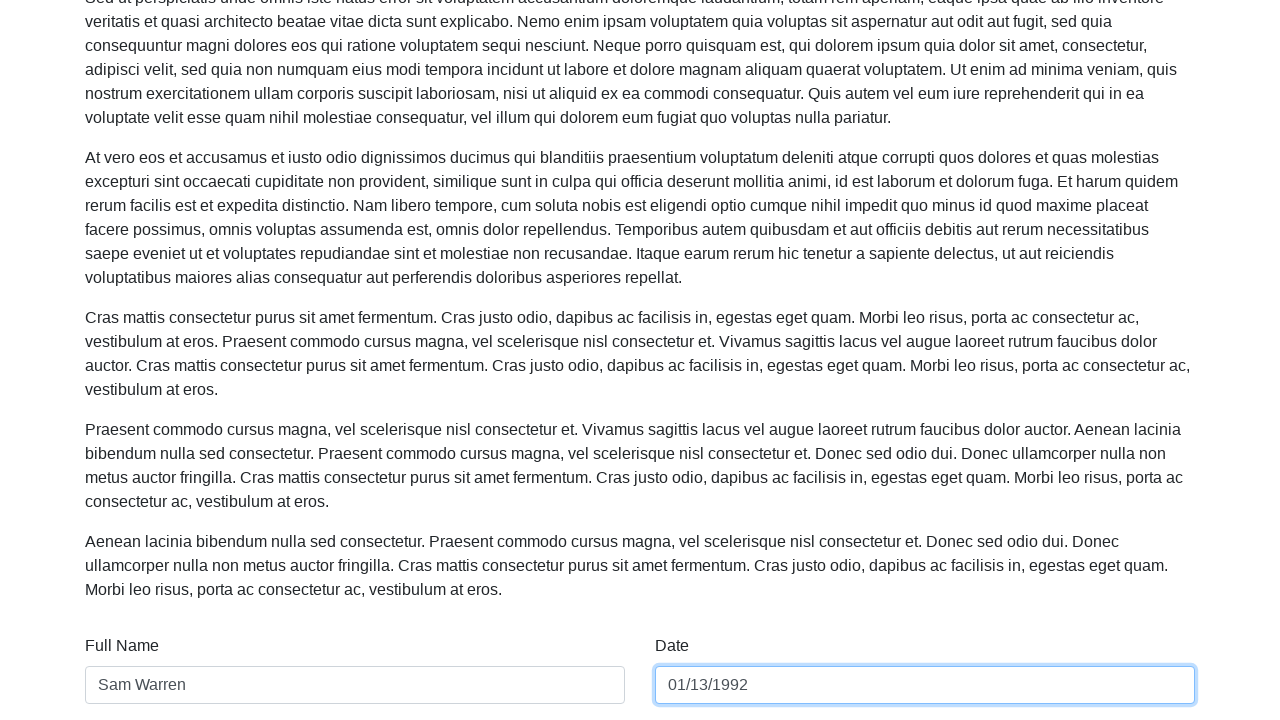